Tests FAQ accordion by clicking question 1 and verifying the answer text about one scooter per order policy

Starting URL: https://qa-scooter.praktikum-services.ru/

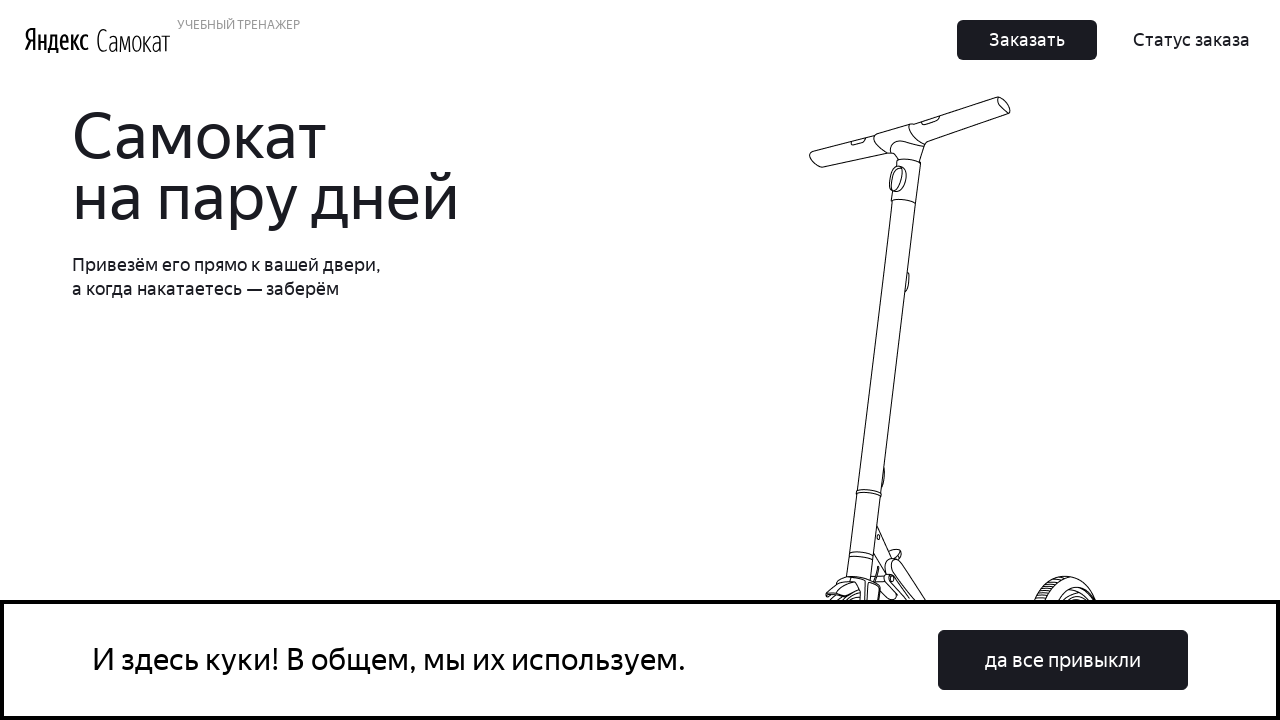

Scrolled to FAQ question 1
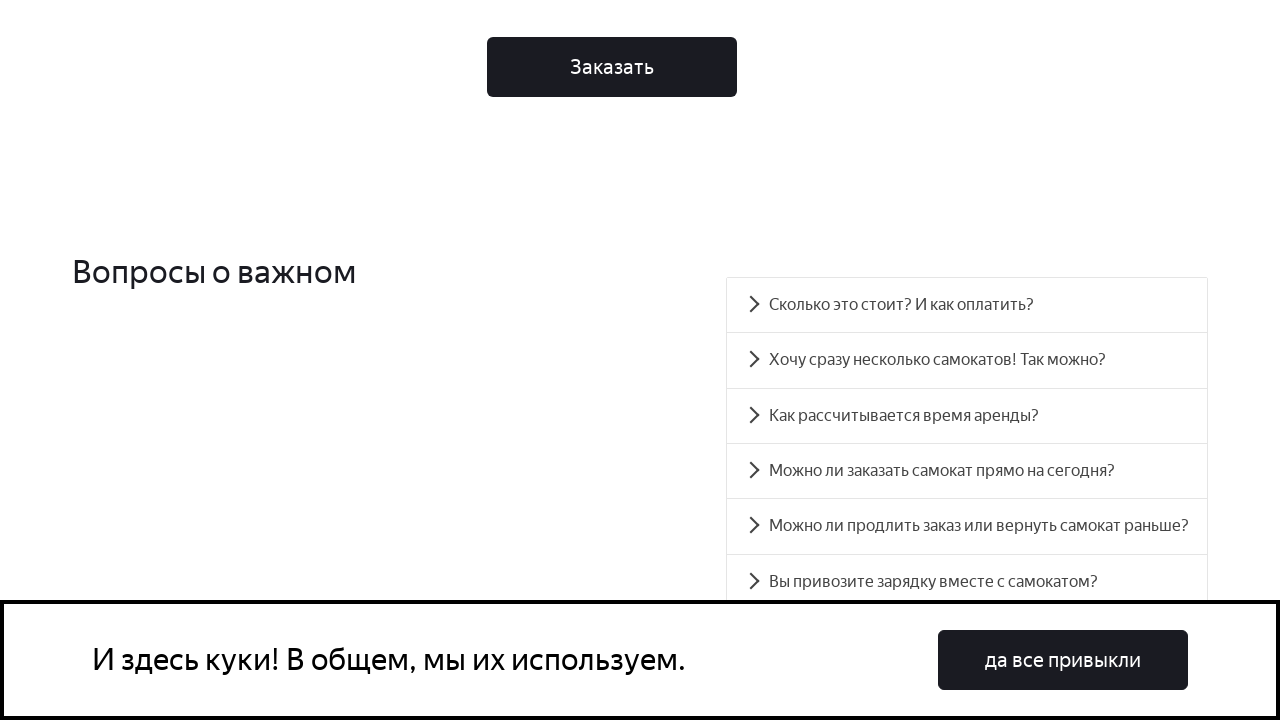

Clicked on FAQ question 1 at (967, 360) on xpath=//div[@id='accordion__heading-1']
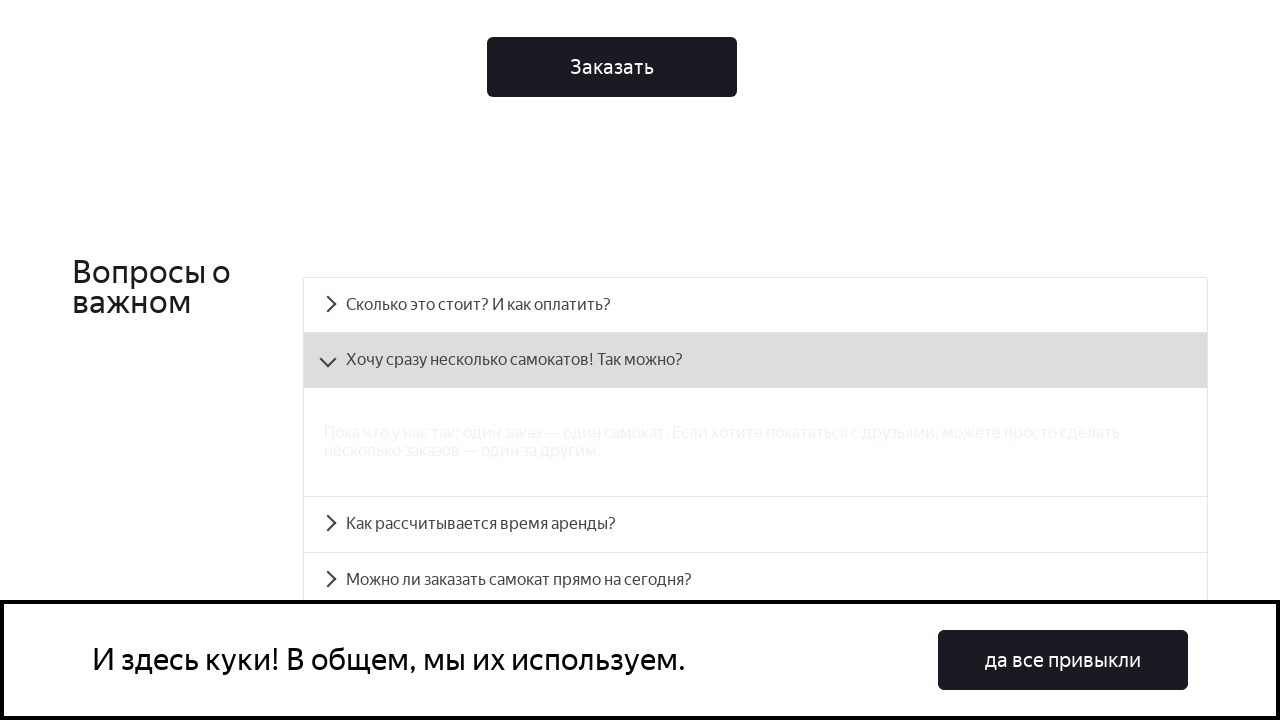

Answer panel became visible
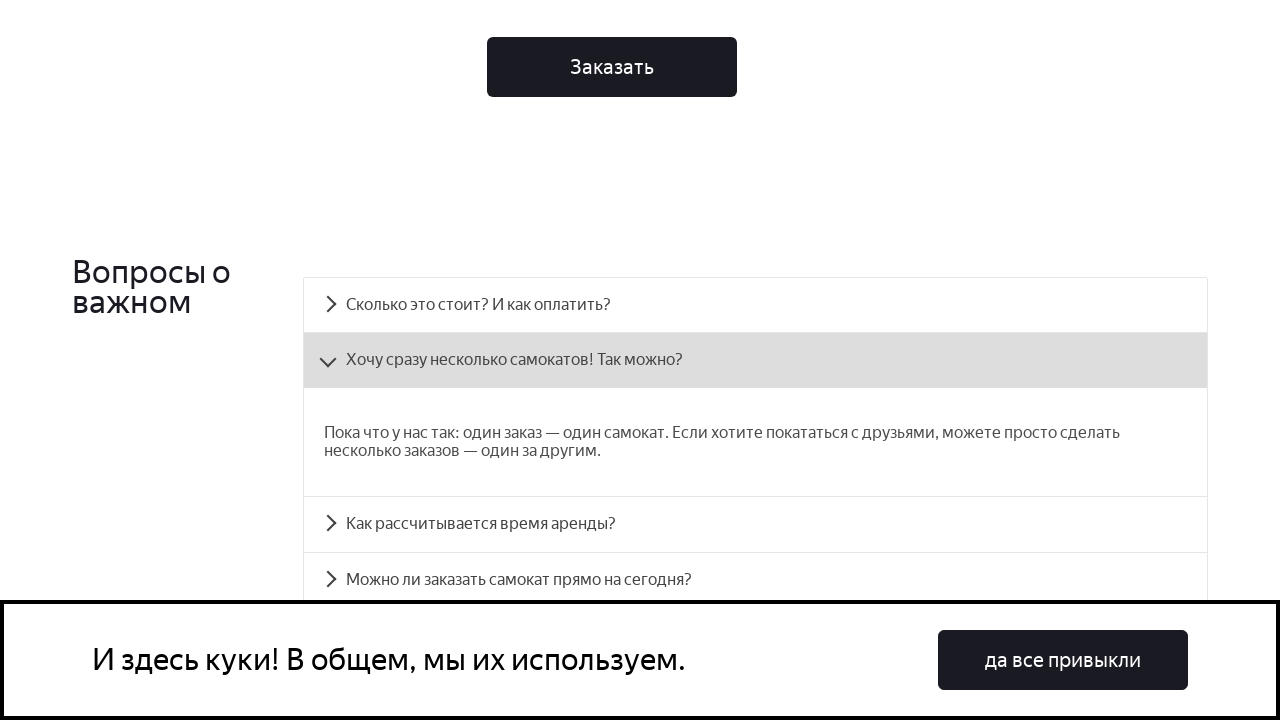

Verified answer text matches one scooter per order policy
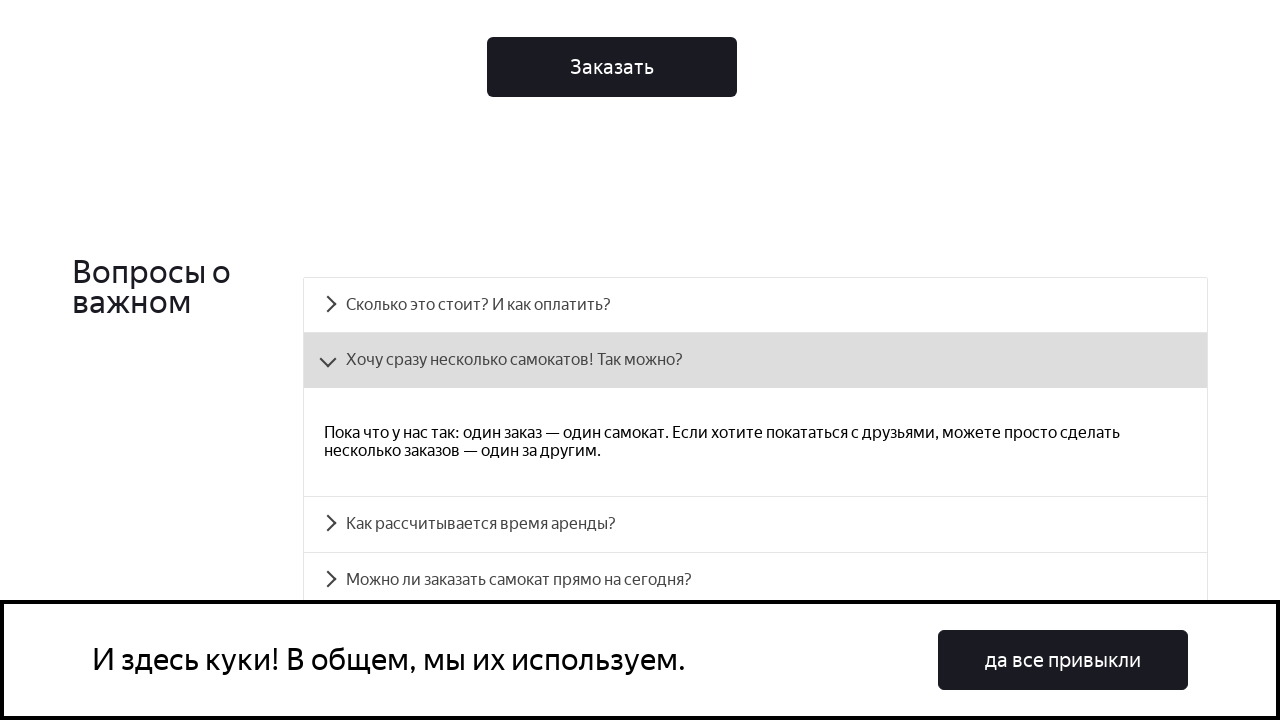

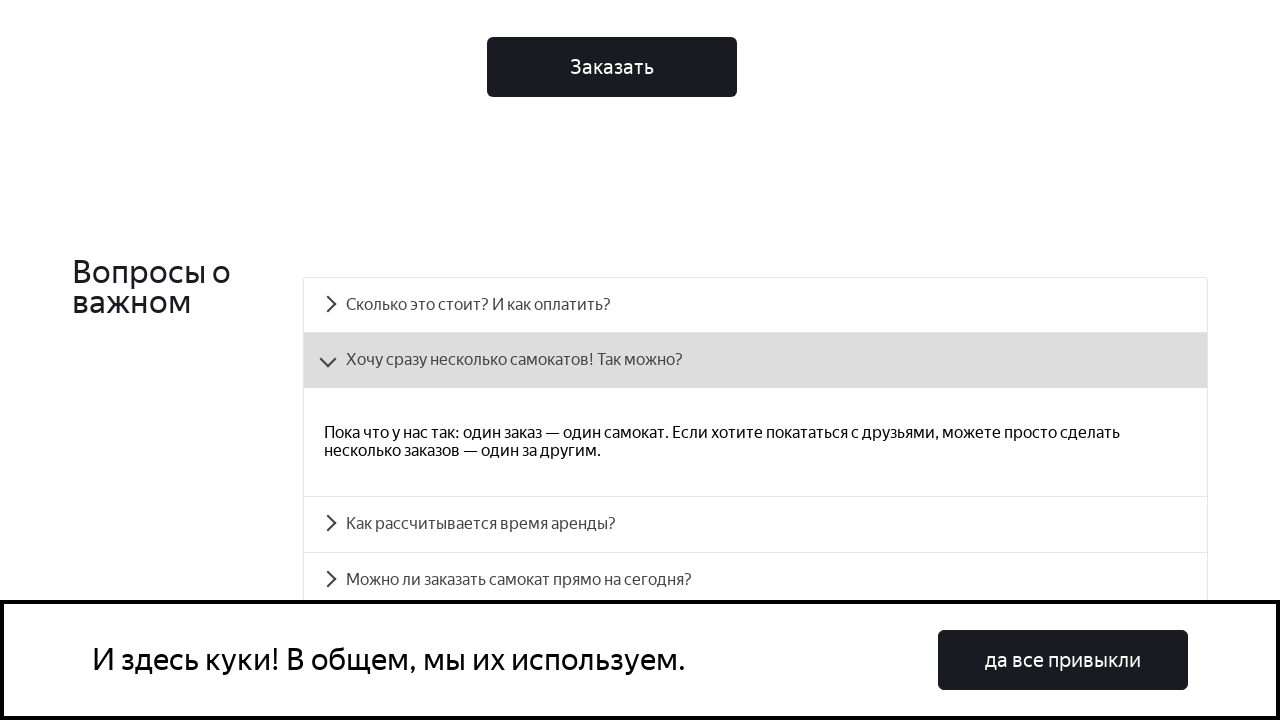